Opens the VCTC Pune website homepage and verifies the page loads successfully

Starting URL: http://vctcpune.com/

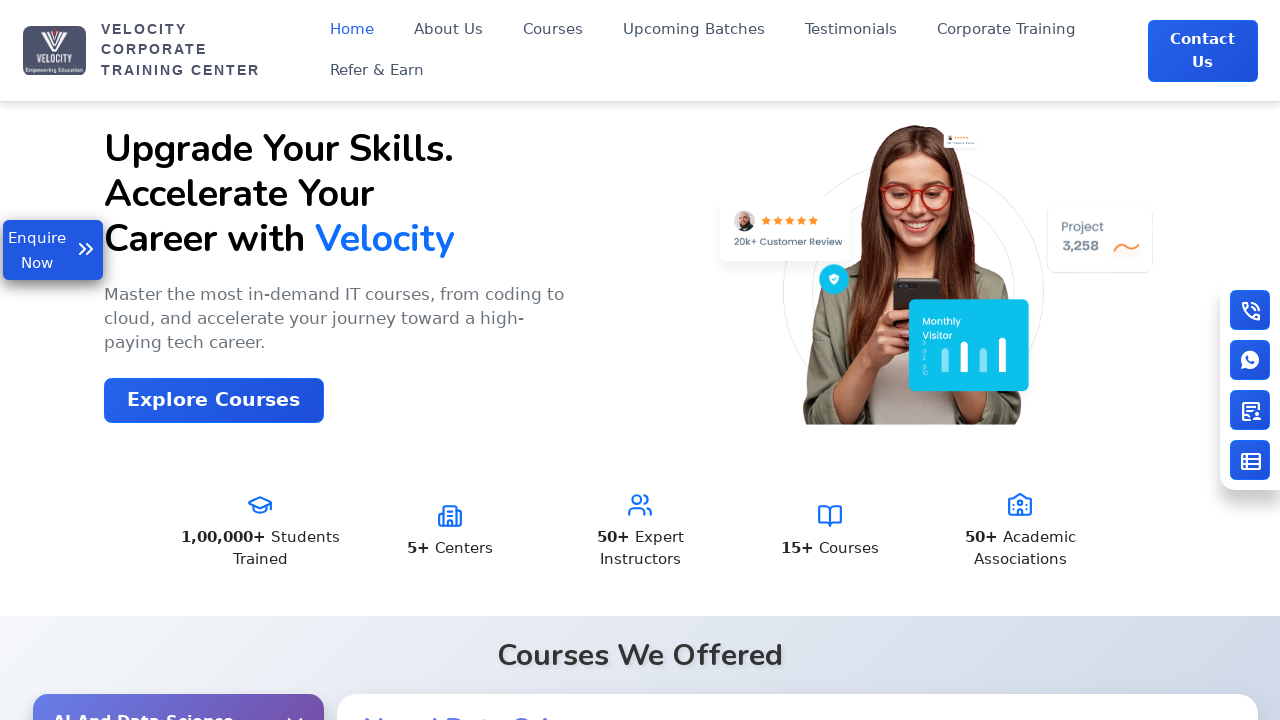

Waited for VCTC Pune homepage to load (domcontentloaded state)
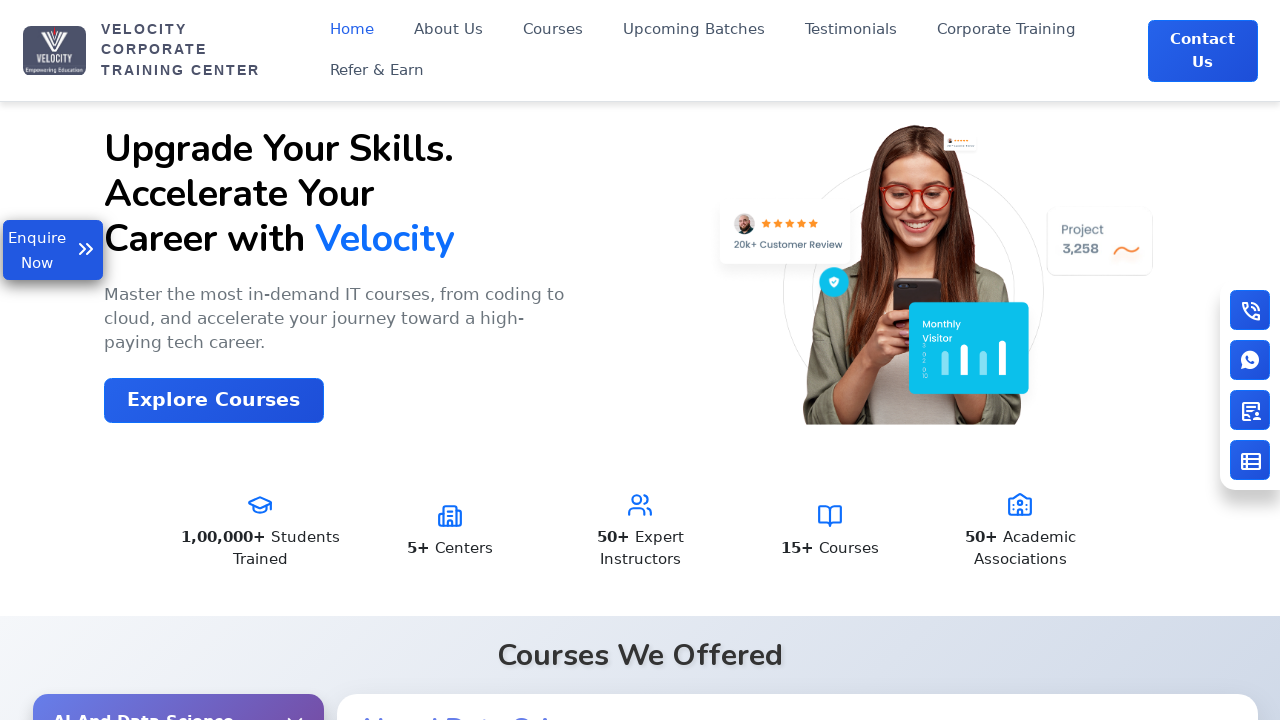

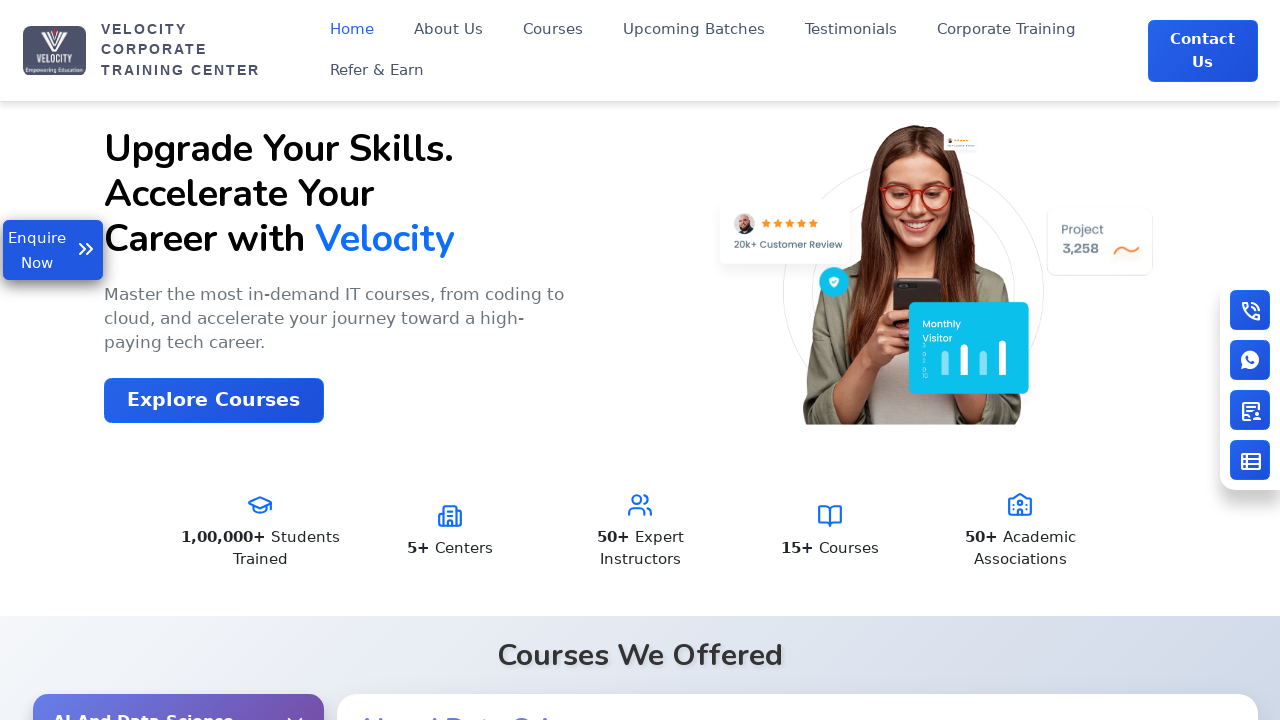